Navigates to the WebdriverIO website and verifies that the page loads correctly by checking the page title

Starting URL: http://webdriver.io

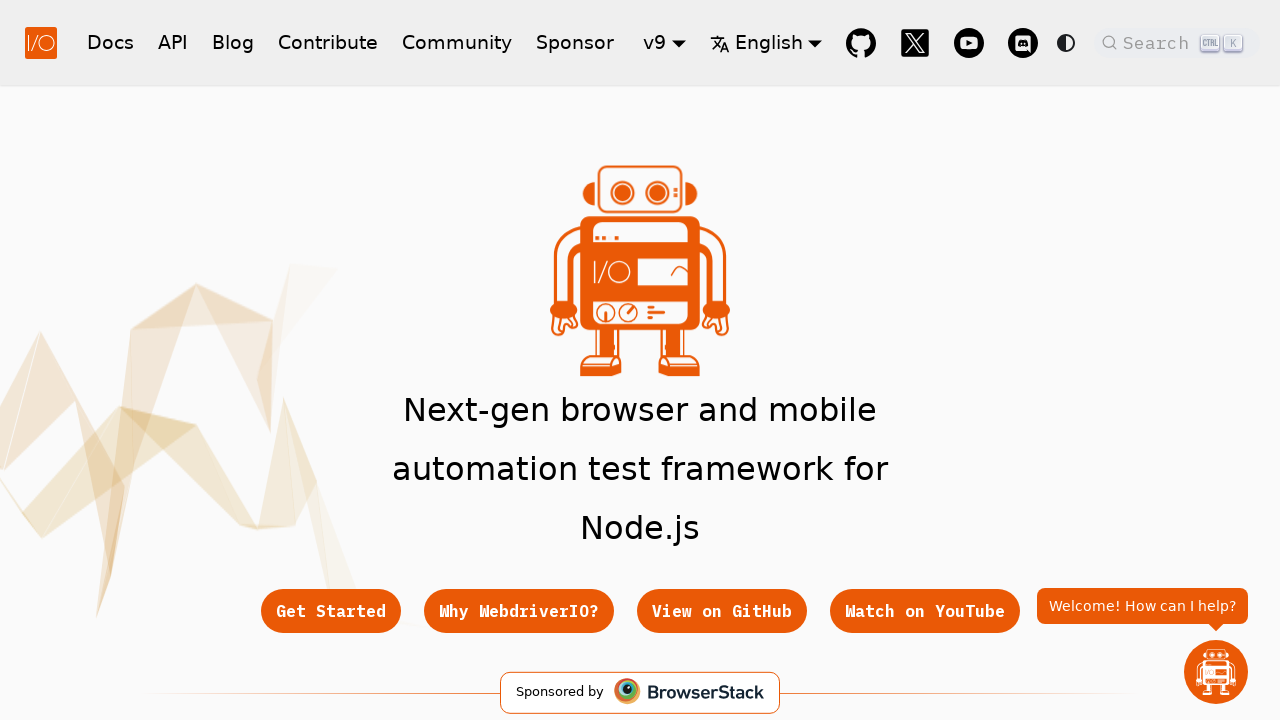

Waited for page to reach domcontentloaded state
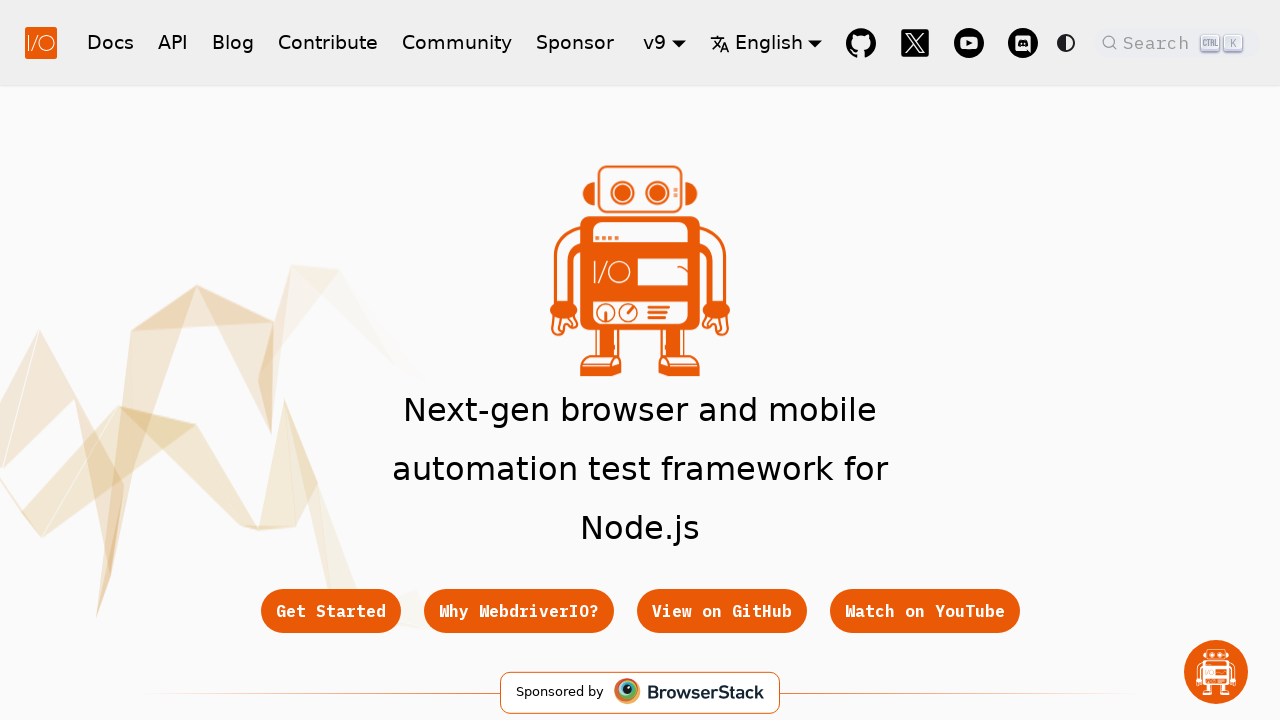

Verified page title contains 'WebdriverIO'
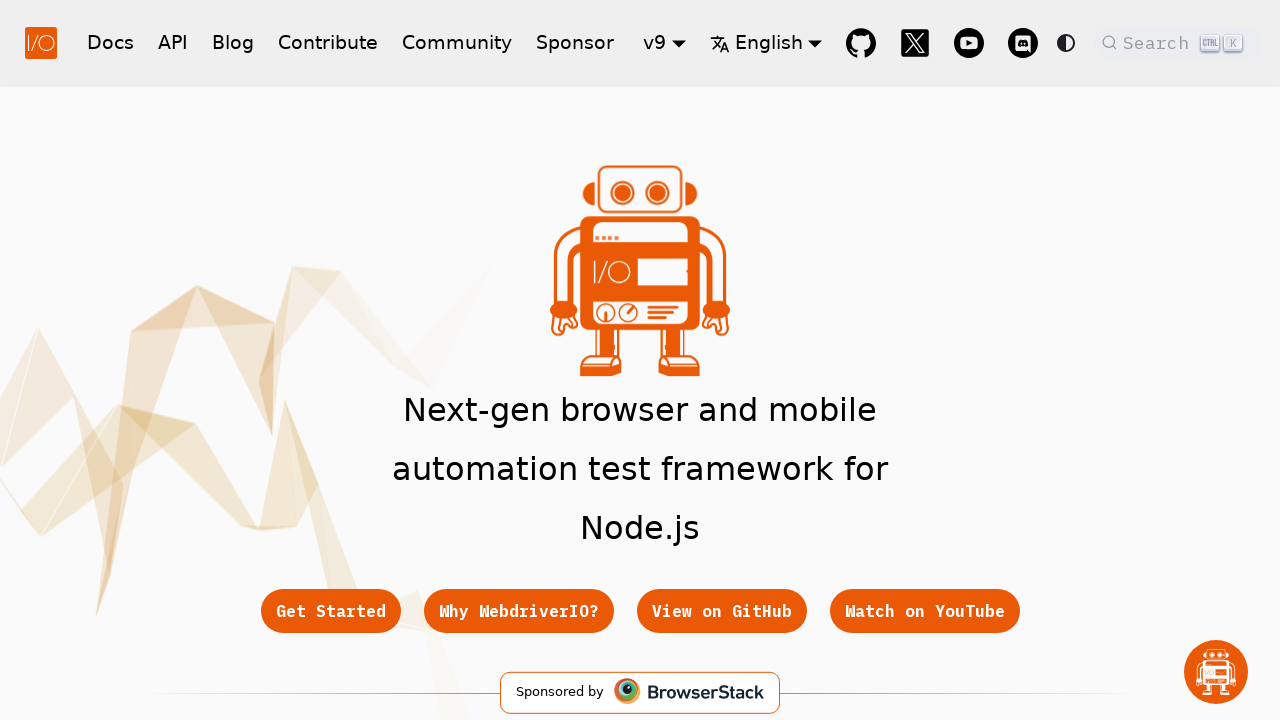

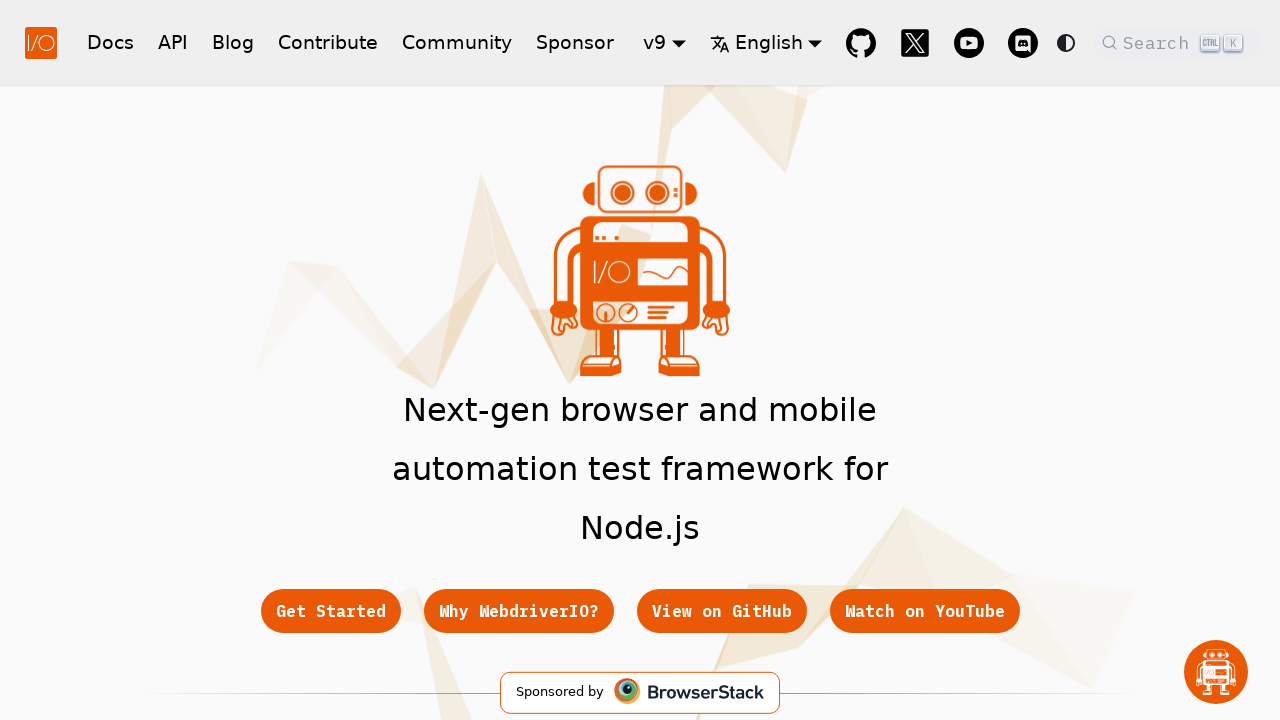